Tests checkbox functionality by navigating to a checkboxes page and verifying the checked state of checkboxes using both attribute lookup and selected state methods

Starting URL: http://the-internet.herokuapp.com/checkboxes

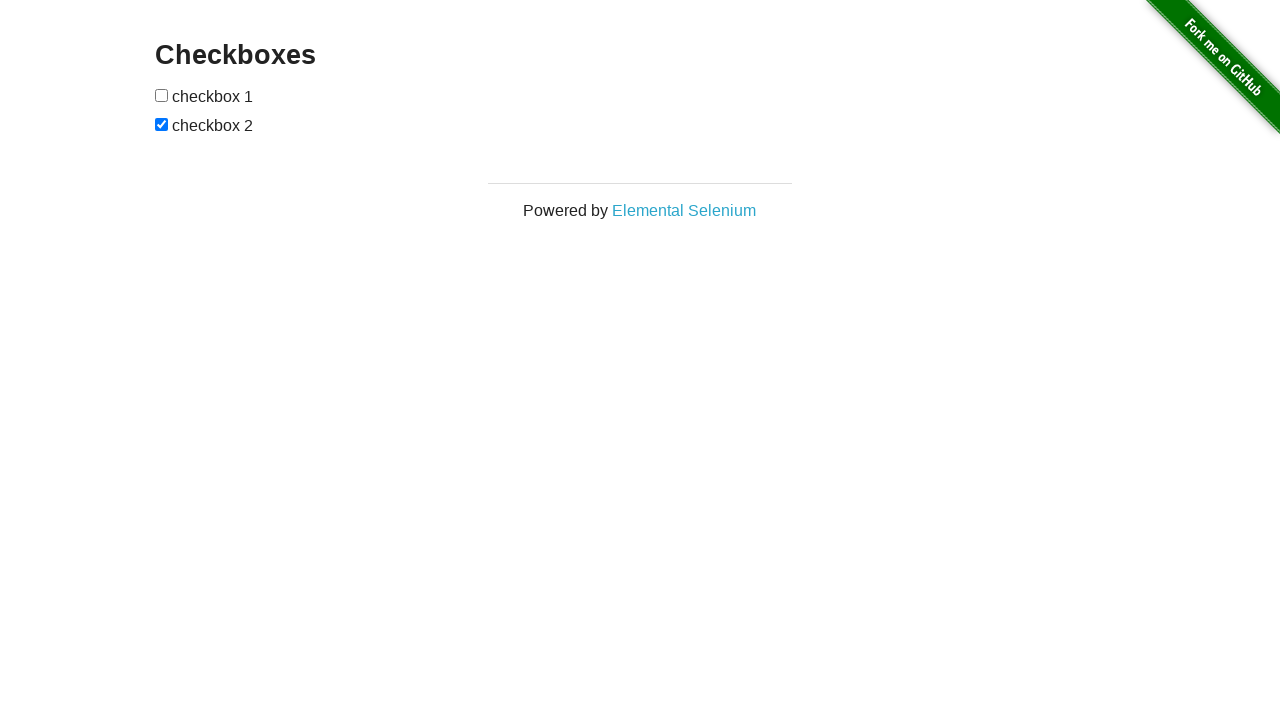

Waited for checkboxes to be visible on the page
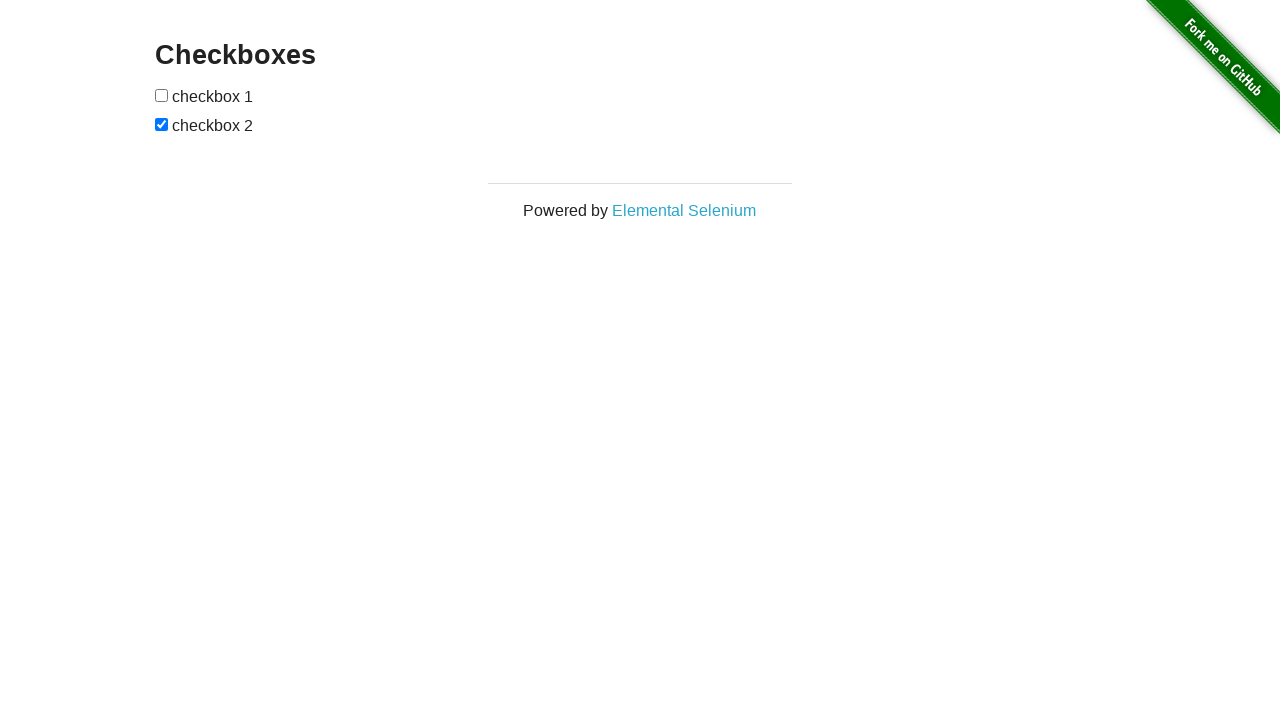

Located all checkboxes on the page
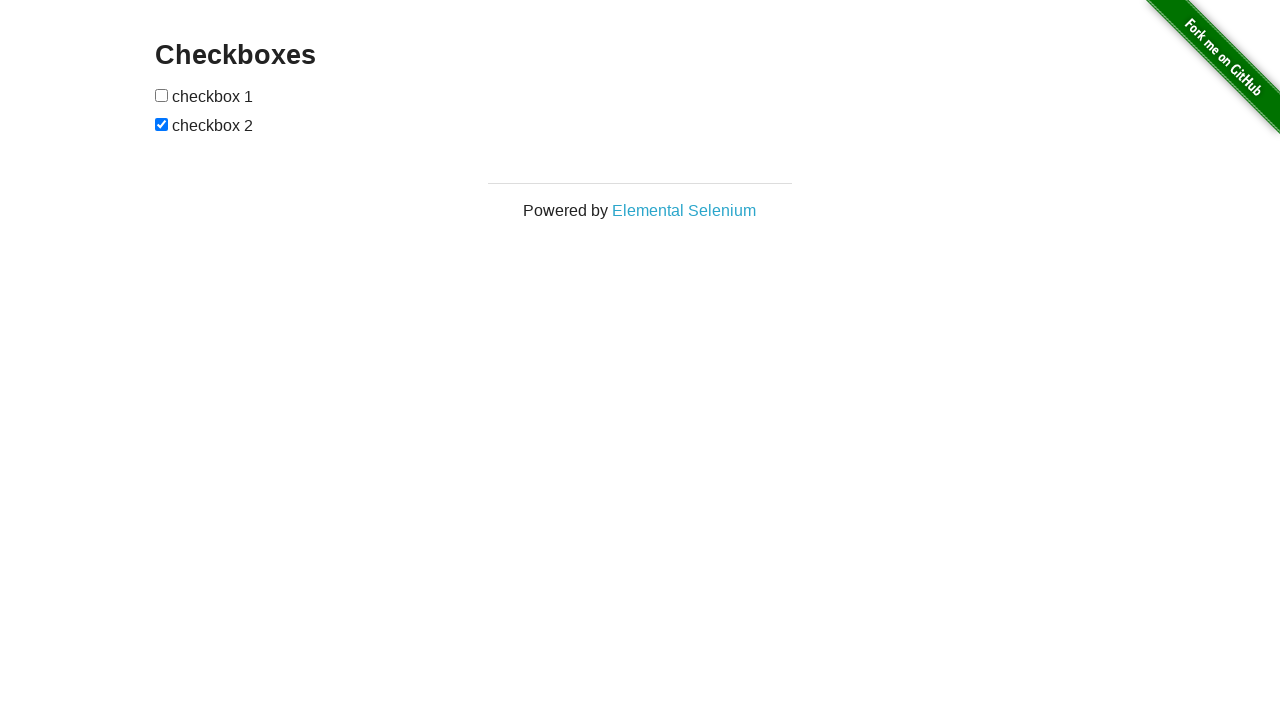

Retrieved the last checkbox element
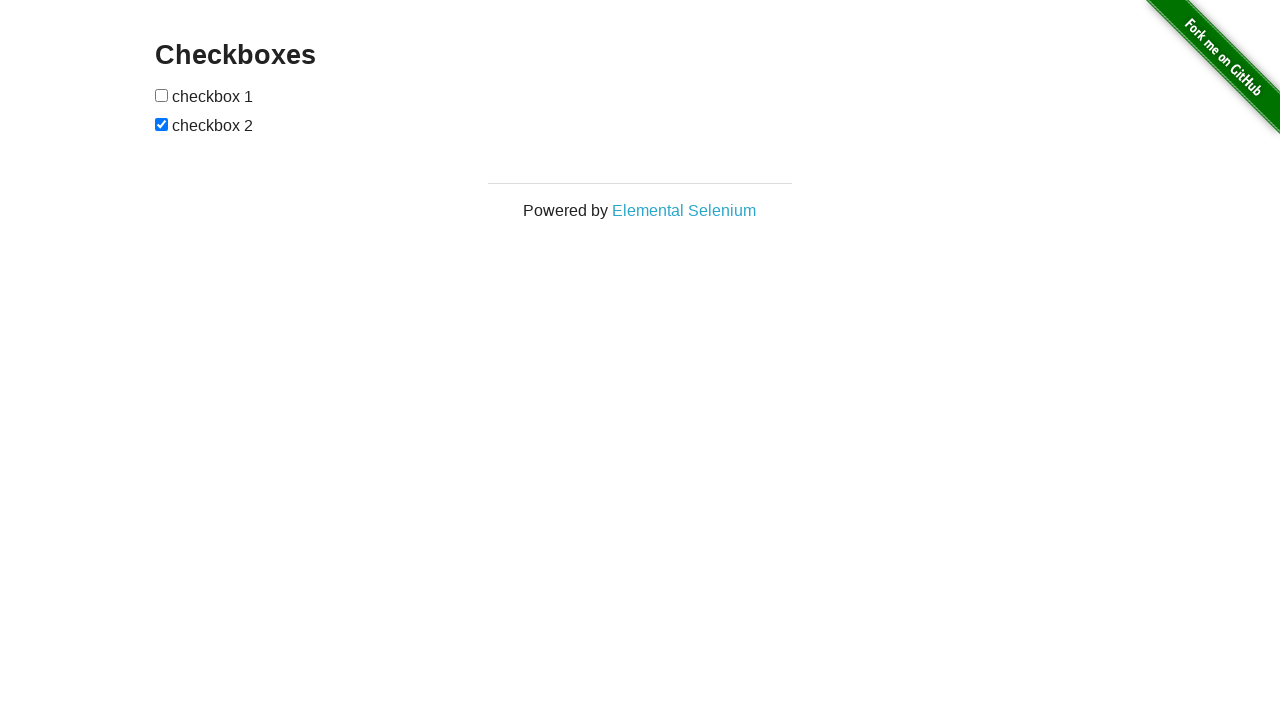

Verified that the last checkbox is checked by default
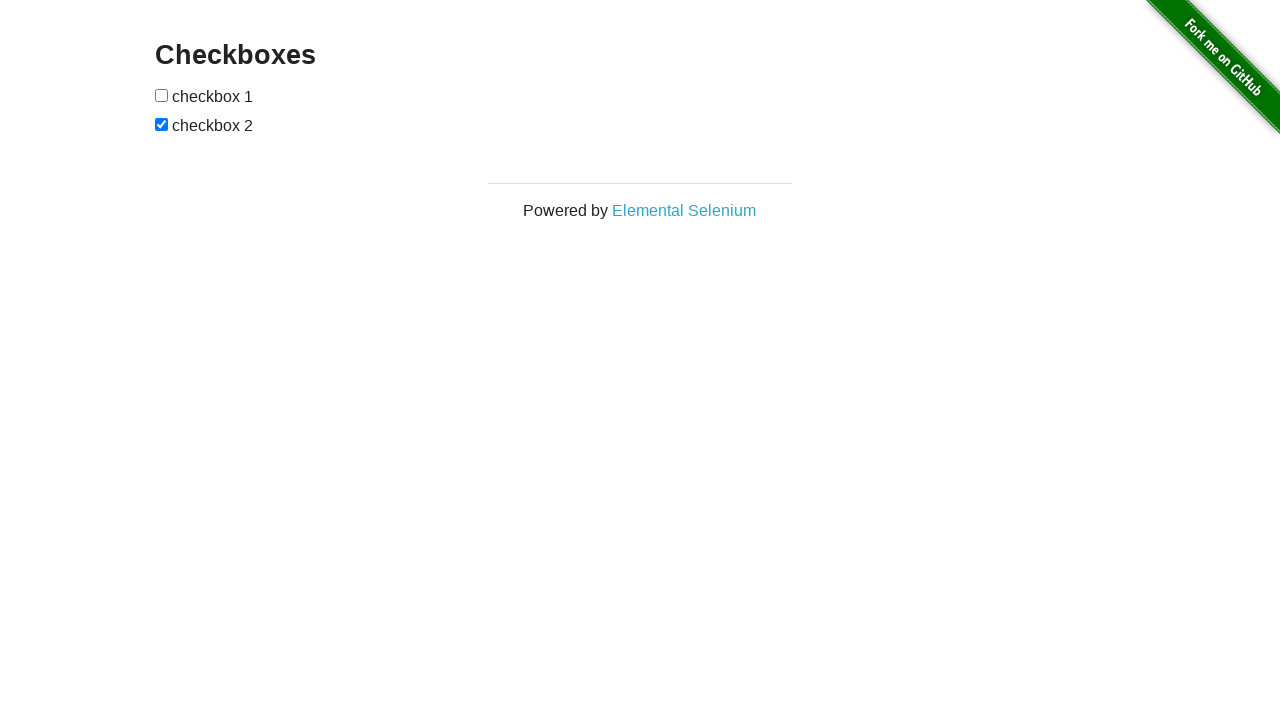

Retrieved the first checkbox element
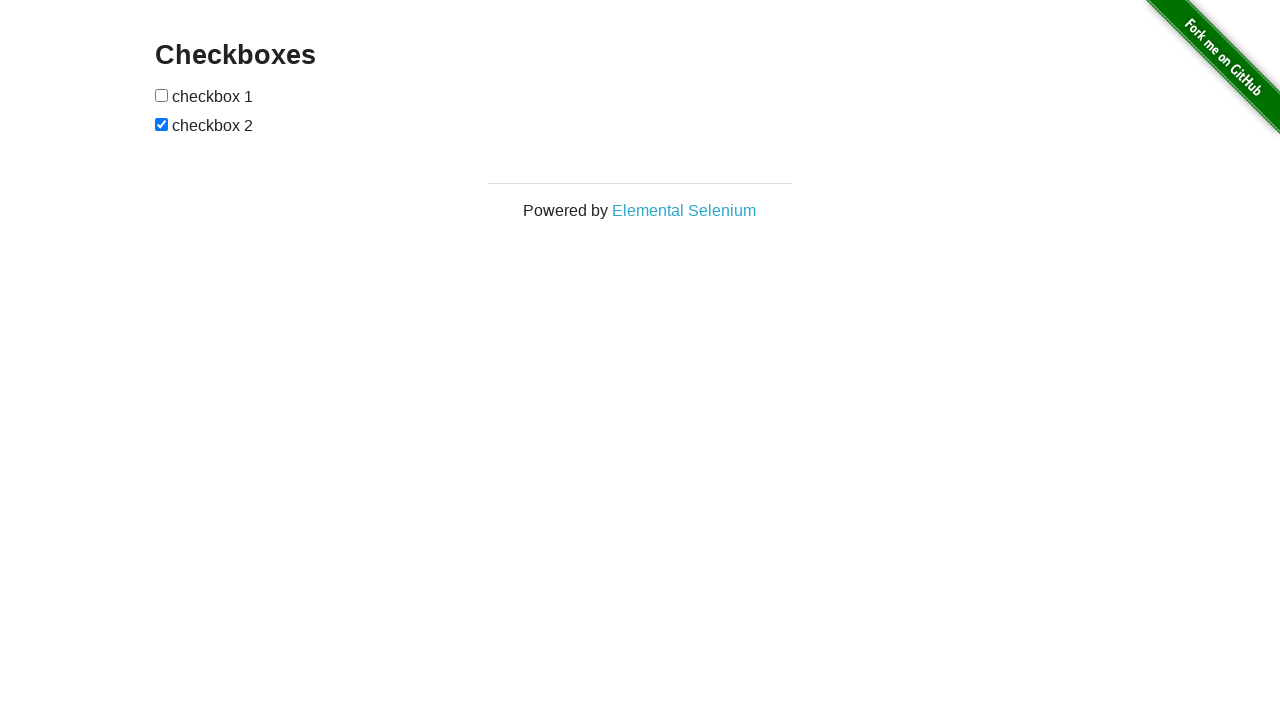

Clicked the first checkbox to check it at (162, 95) on input[type="checkbox"] >> nth=0
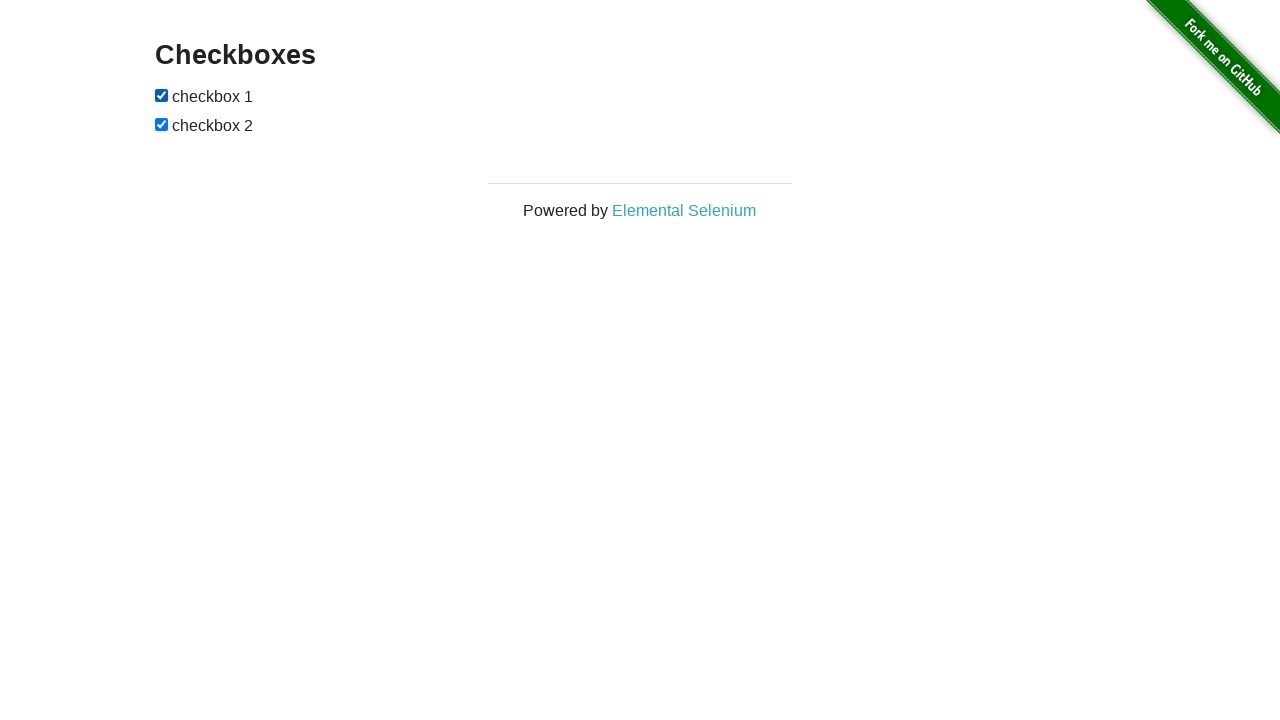

Verified that the first checkbox is now checked after clicking
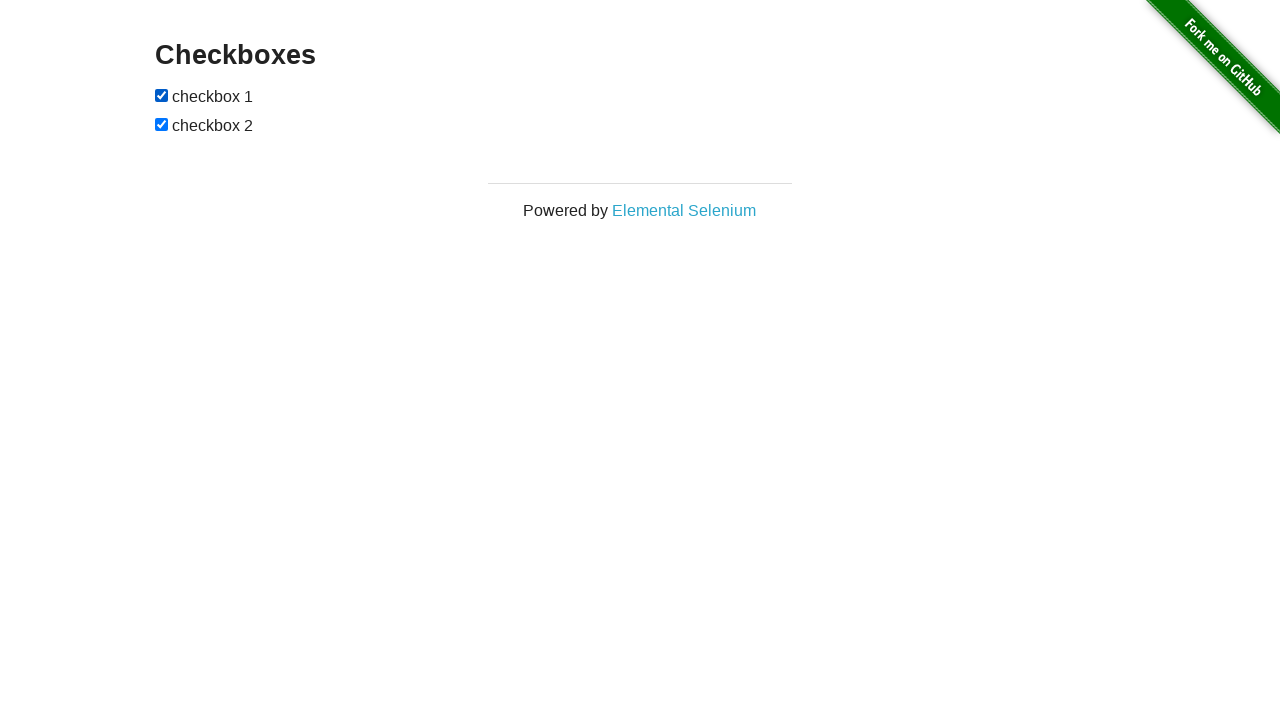

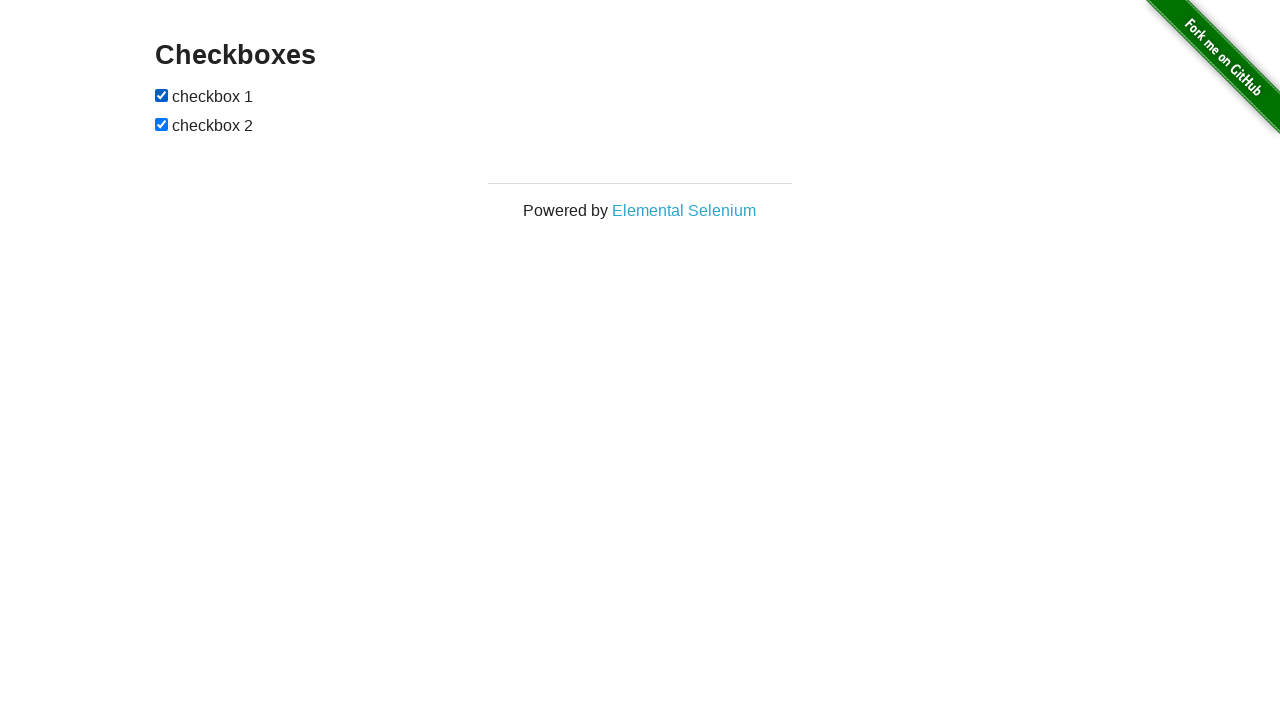